Tests injecting jQuery Growl library into a page and displaying various notification messages (plain, error, notice, warning) using JavaScript execution

Starting URL: http://the-internet.herokuapp.com

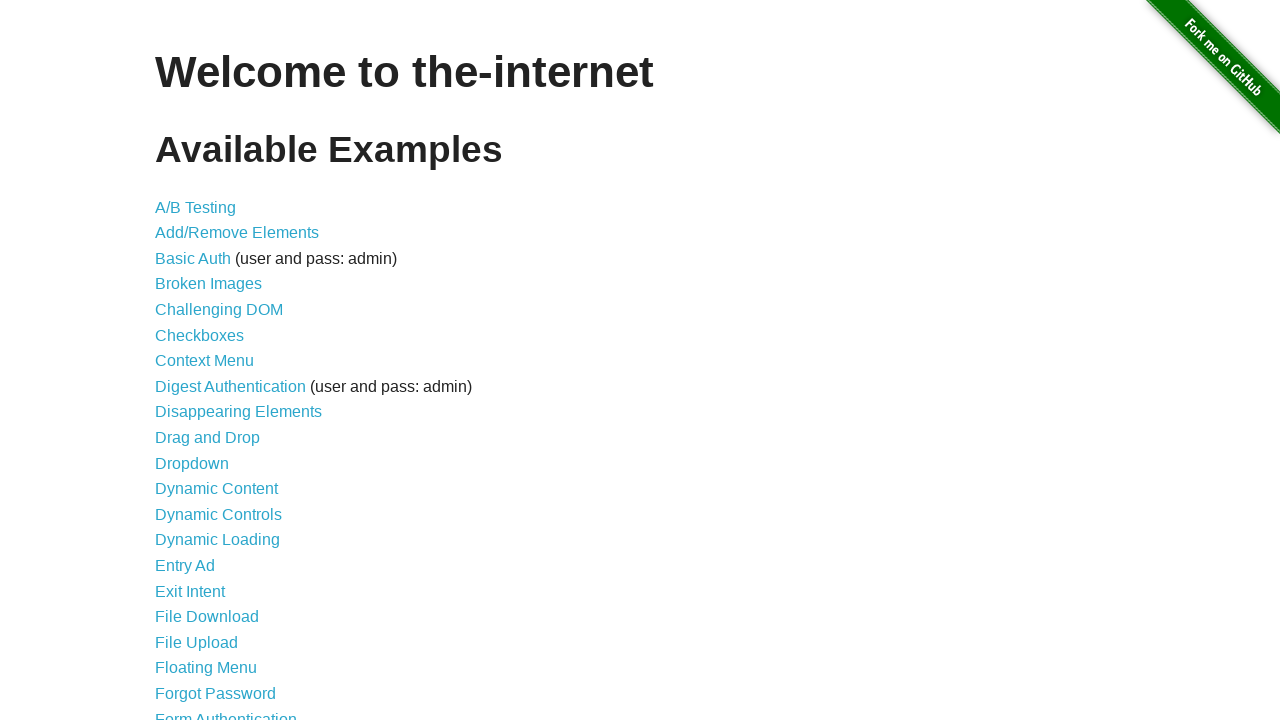

Injected jQuery library into page if not already present
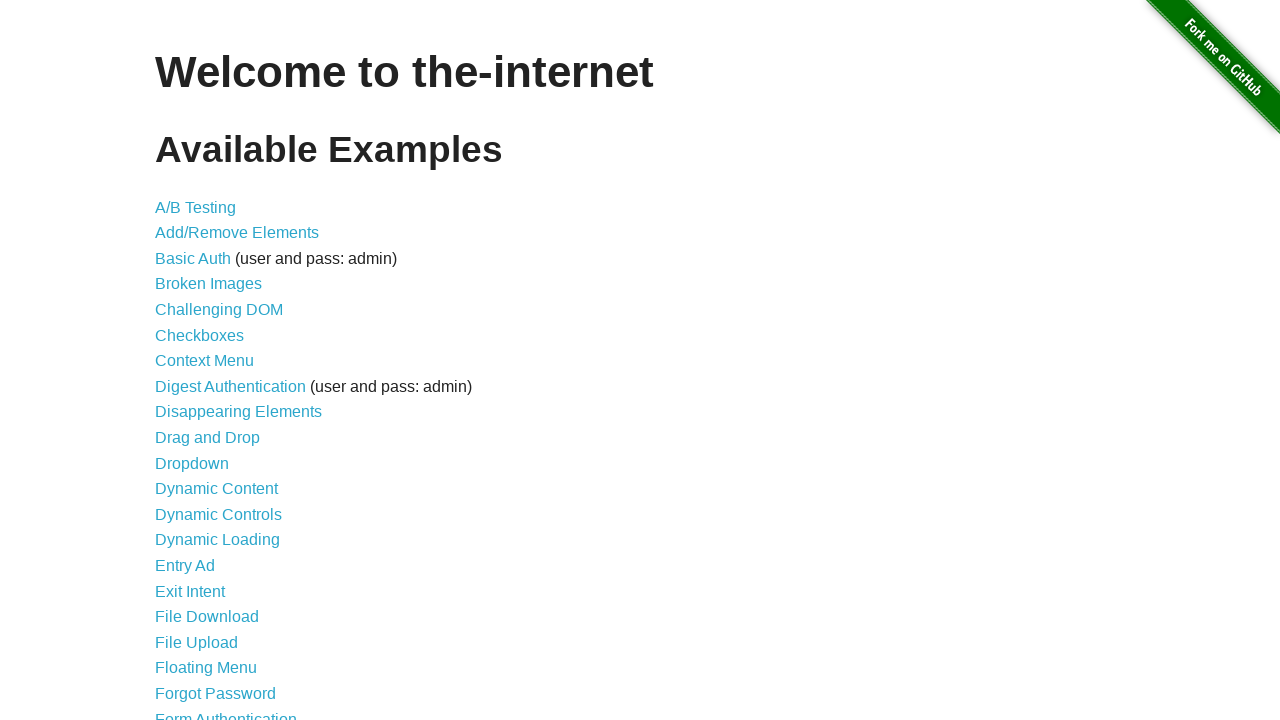

jQuery library loaded successfully
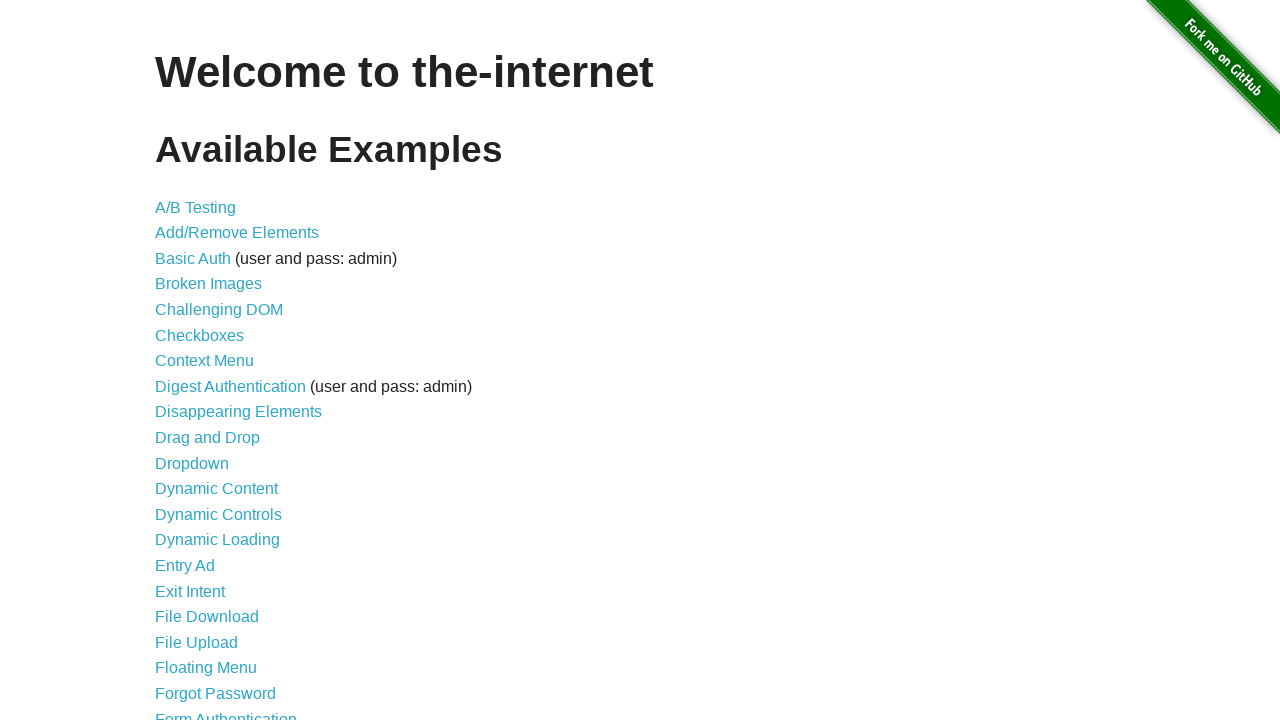

jQuery Growl library injected into page
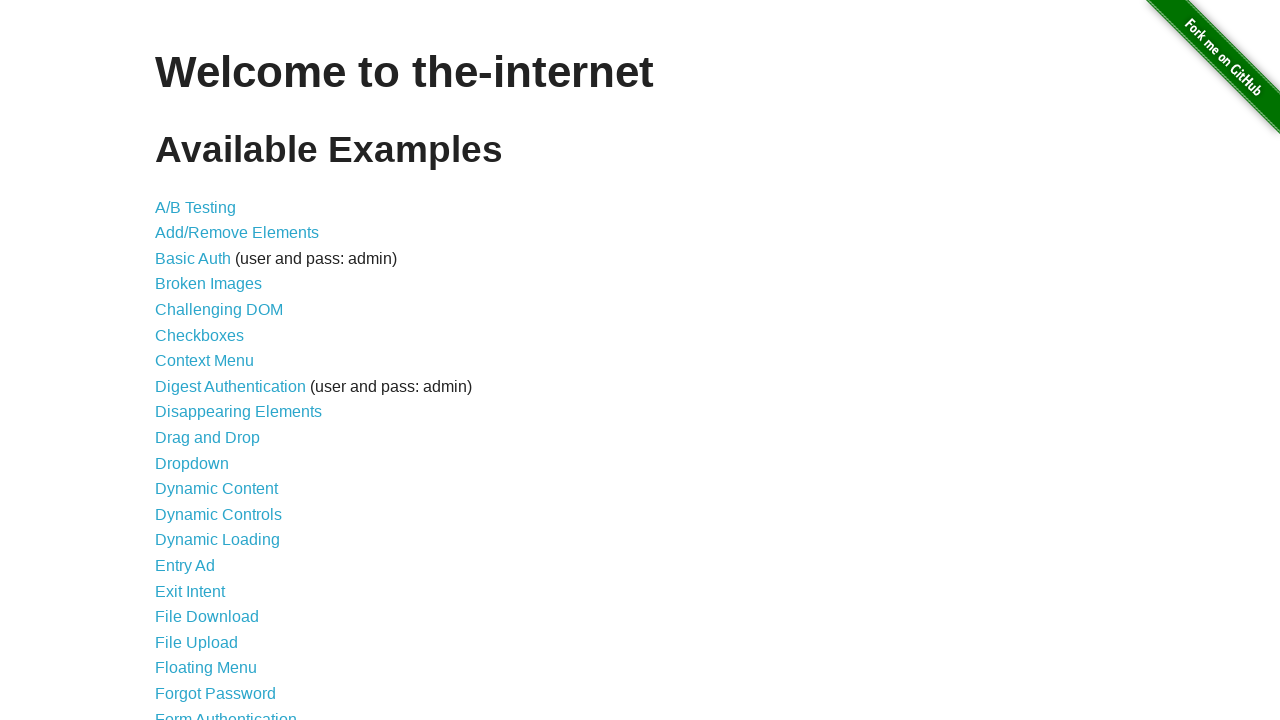

jQuery Growl CSS styles added to page
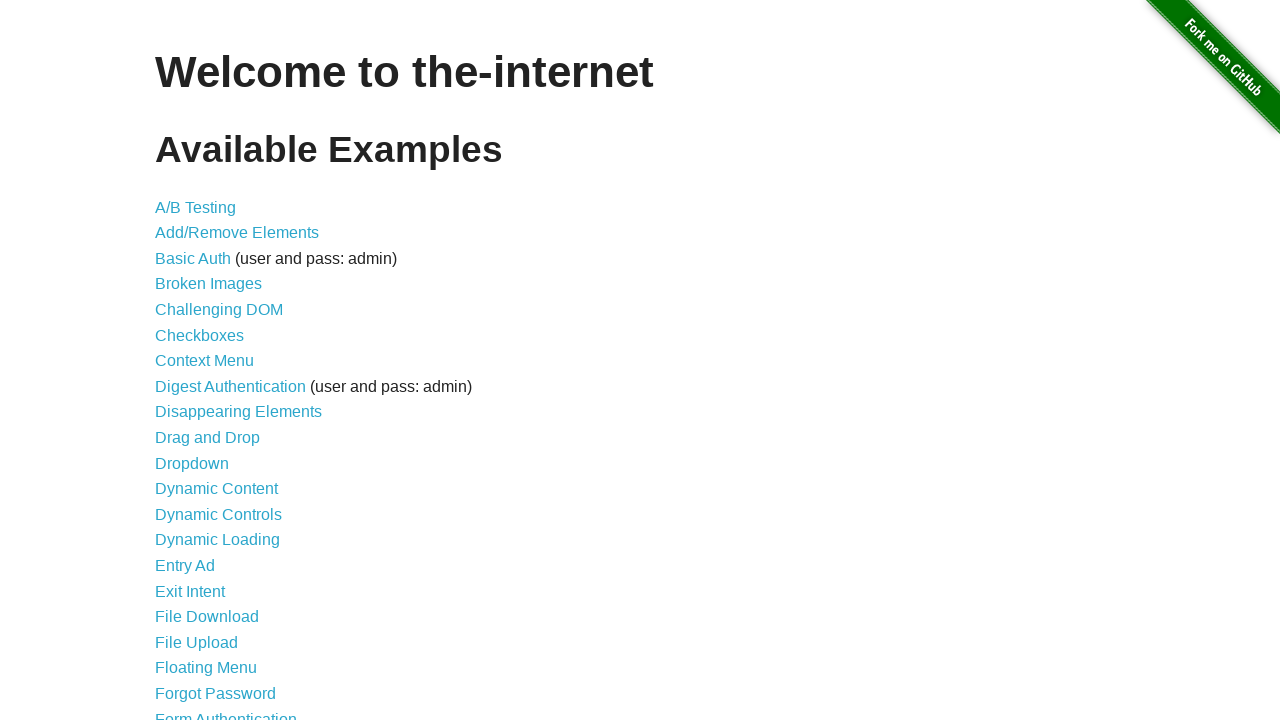

jQuery Growl library fully loaded and available
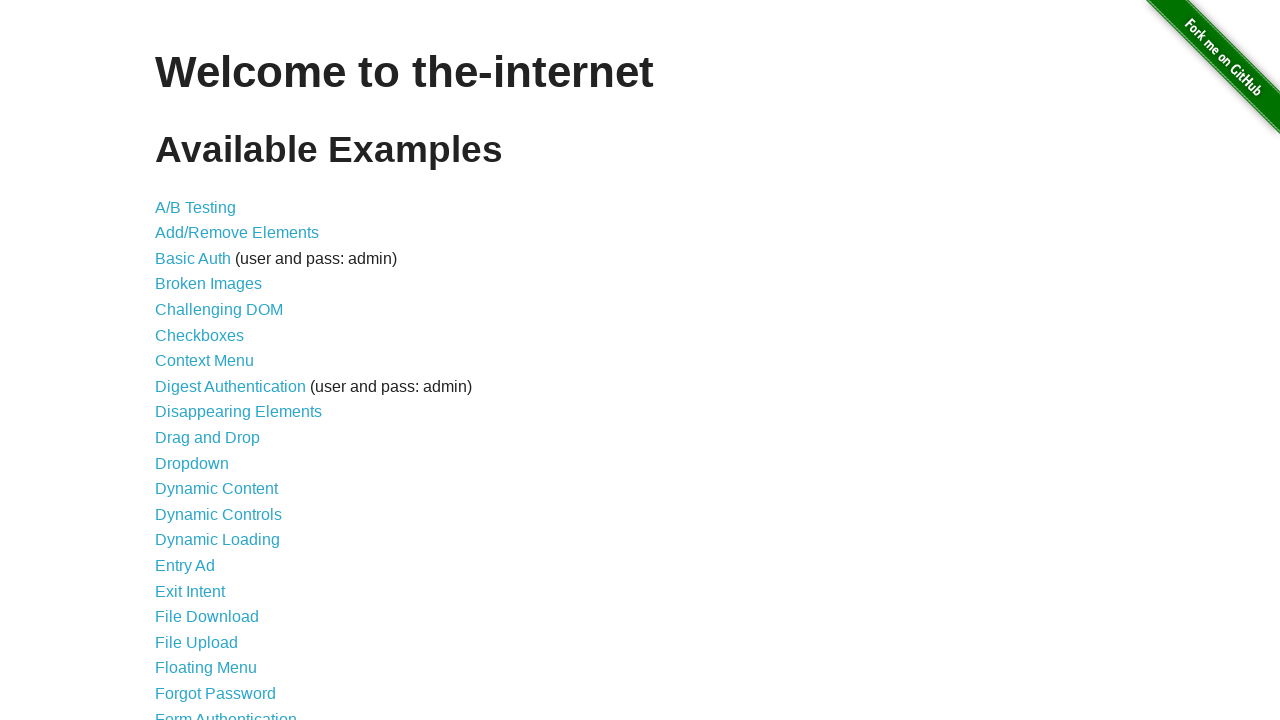

Plain Growl notification displayed with title 'GET' and message '/'
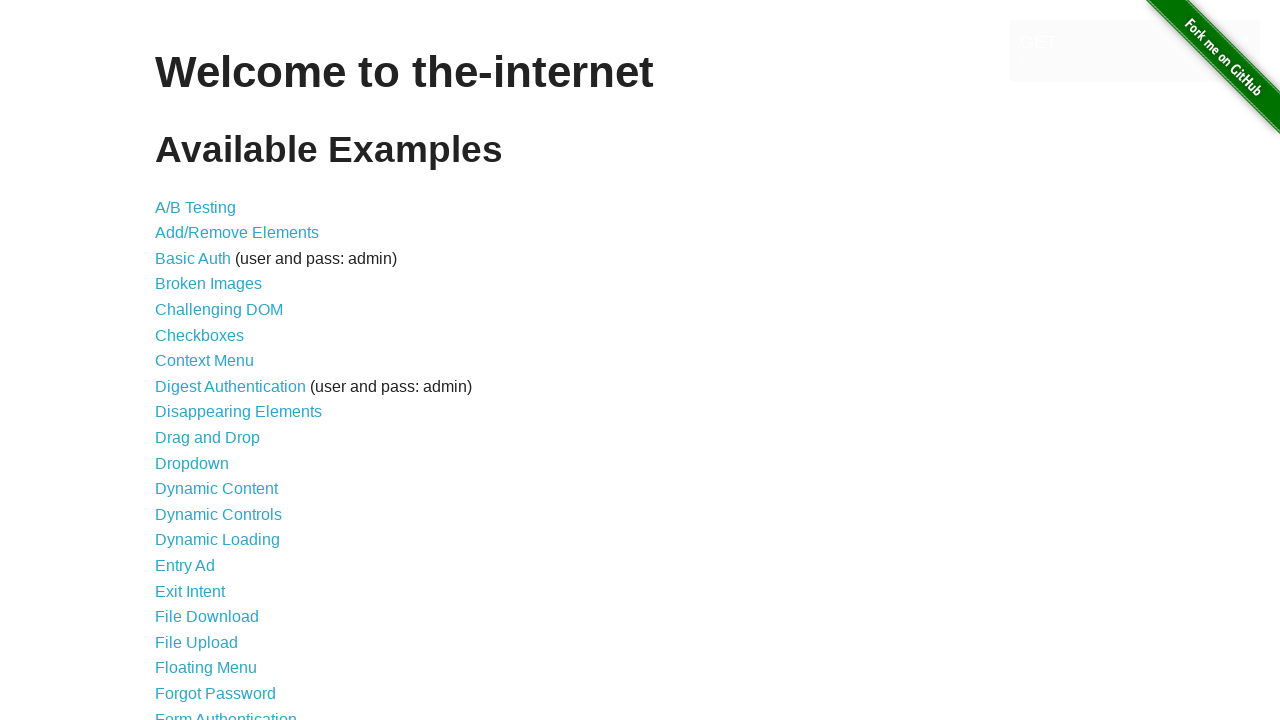

Error Growl notification displayed
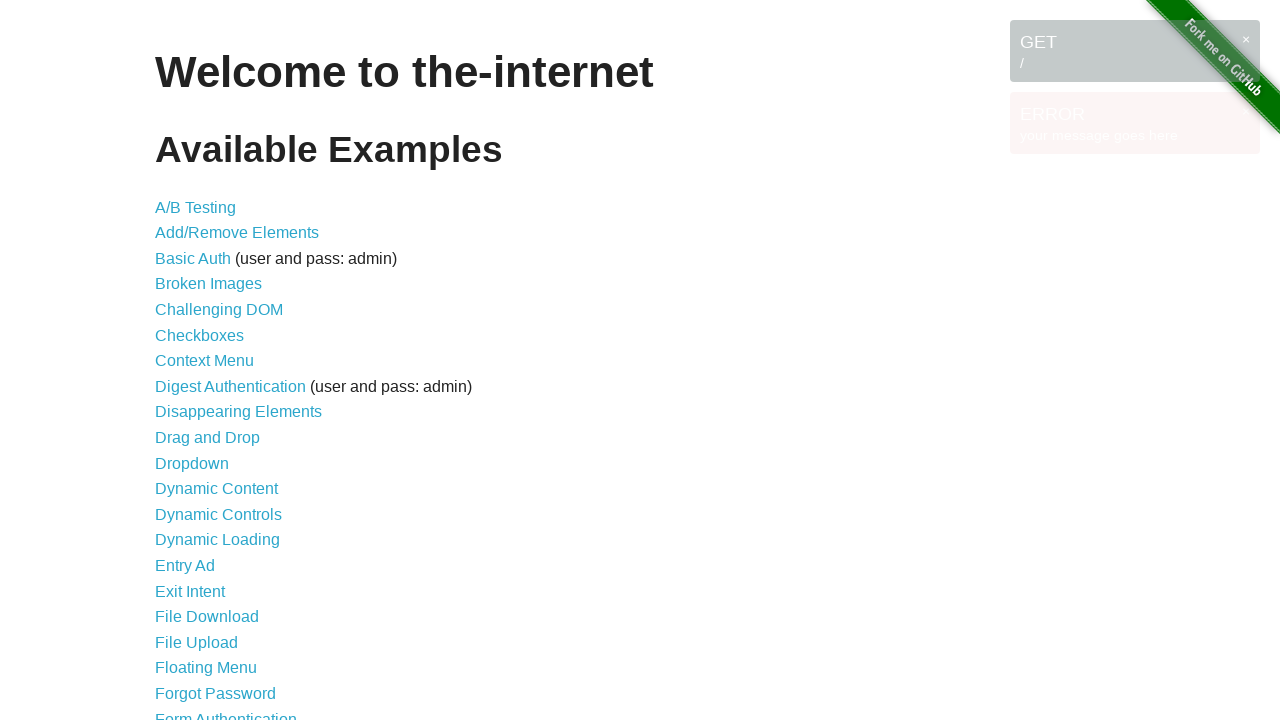

Notice Growl notification displayed
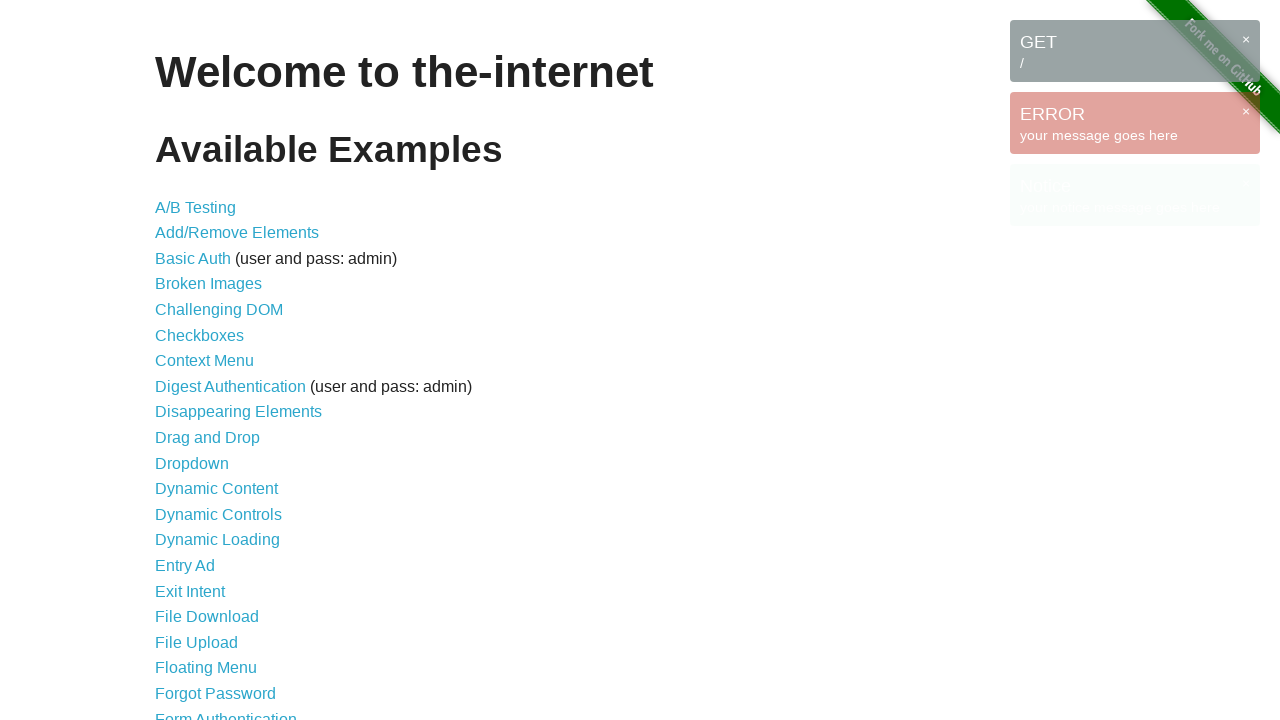

Warning Growl notification displayed
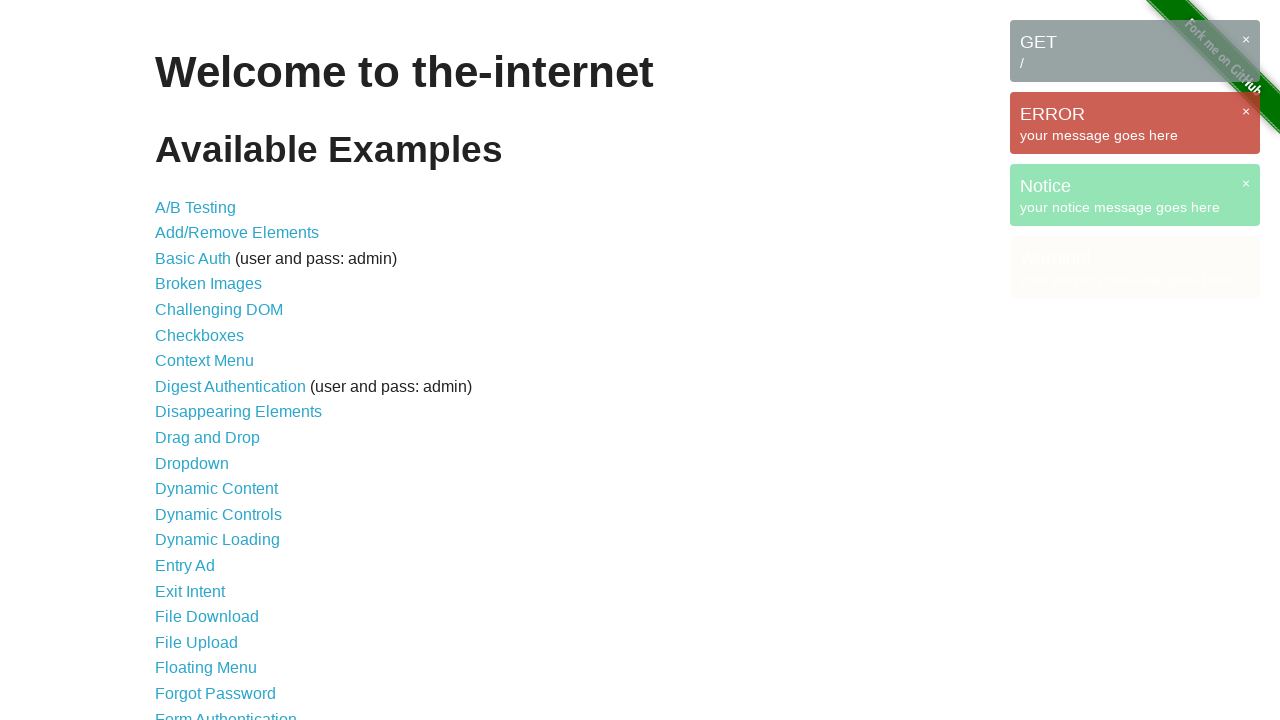

Growl notifications are visible on the page
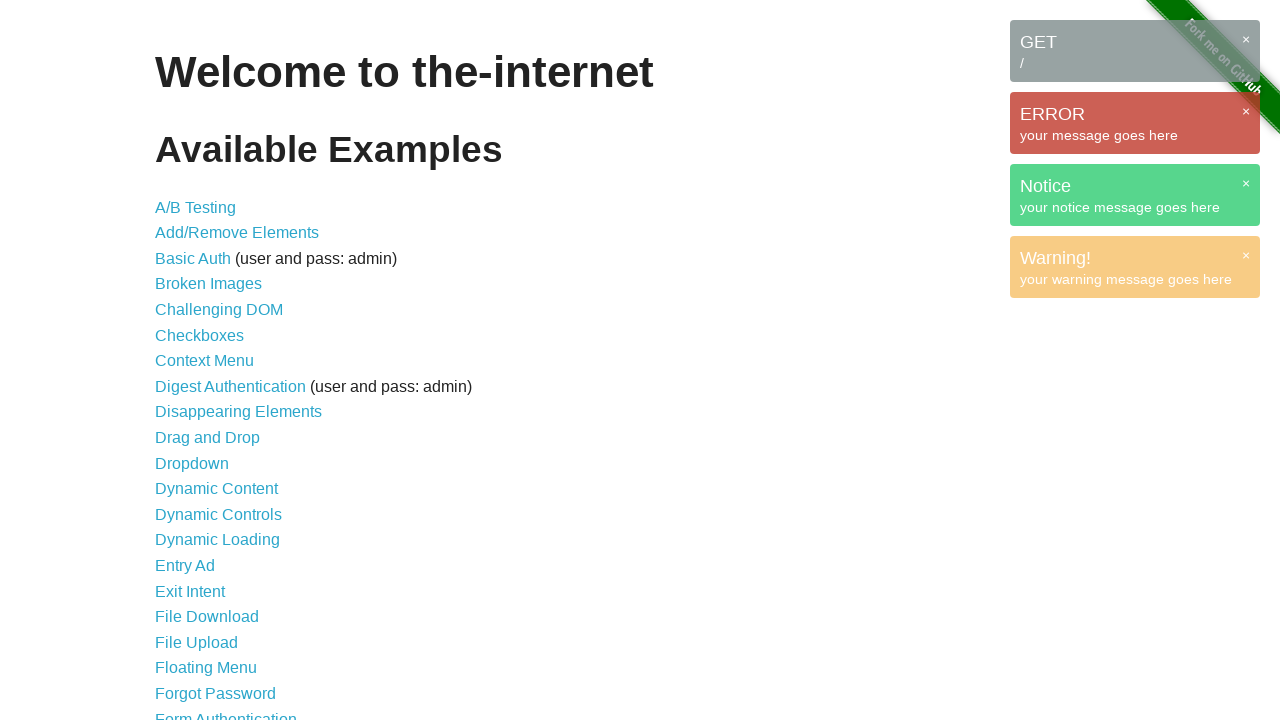

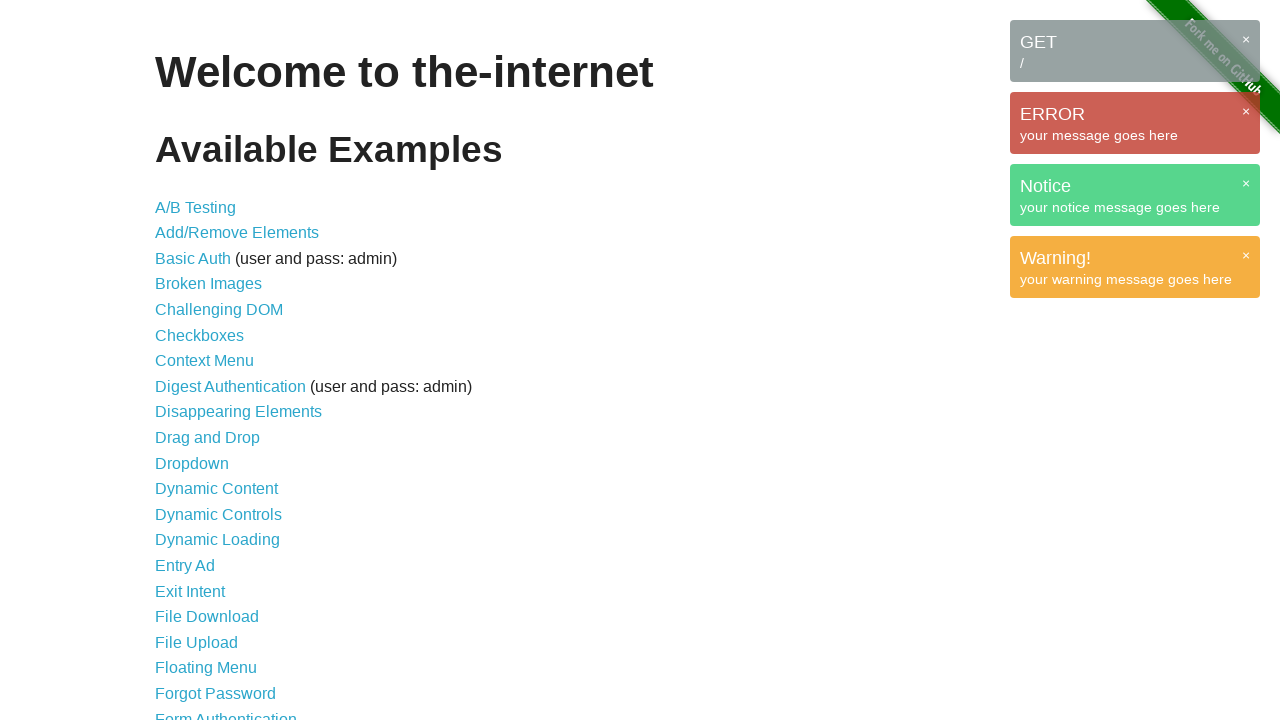